Navigates to a locators practice page, maximizes the browser window, and retrieves the page title to verify the page loaded correctly.

Starting URL: https://rahulshettyacademy.com/locatorspractice/

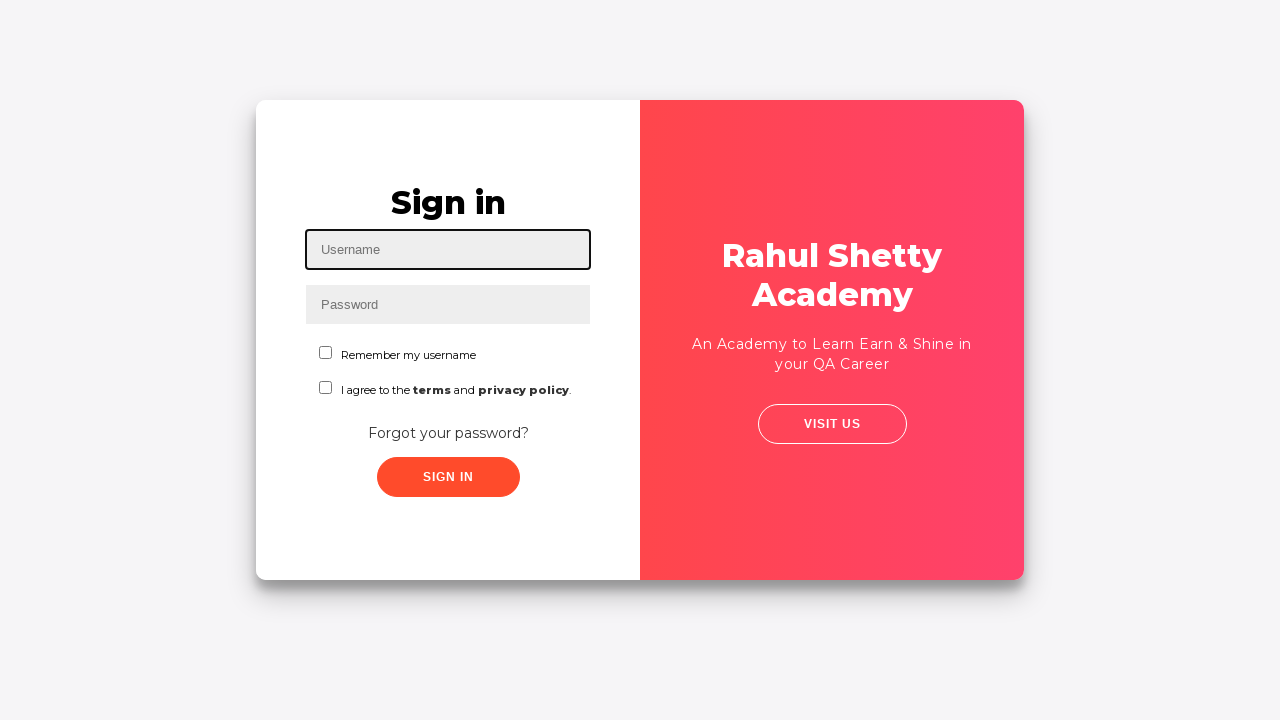

Navigated to locators practice page
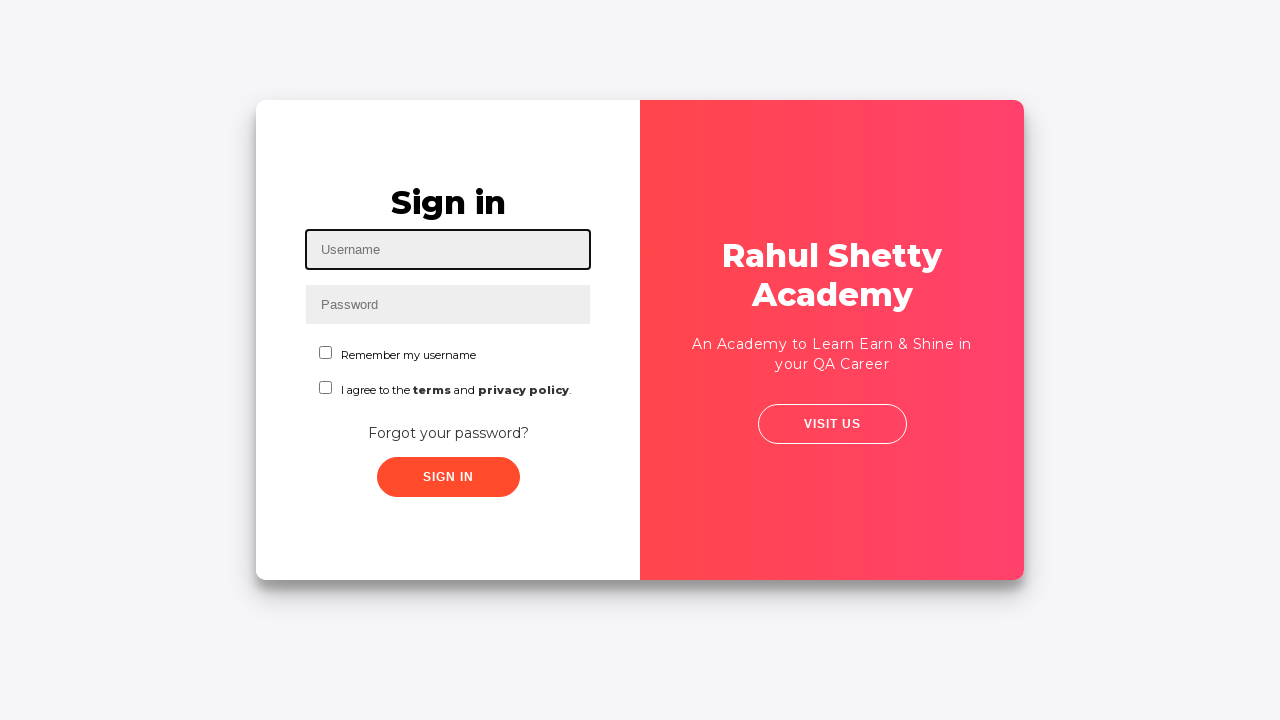

Set viewport size to 1920x1080
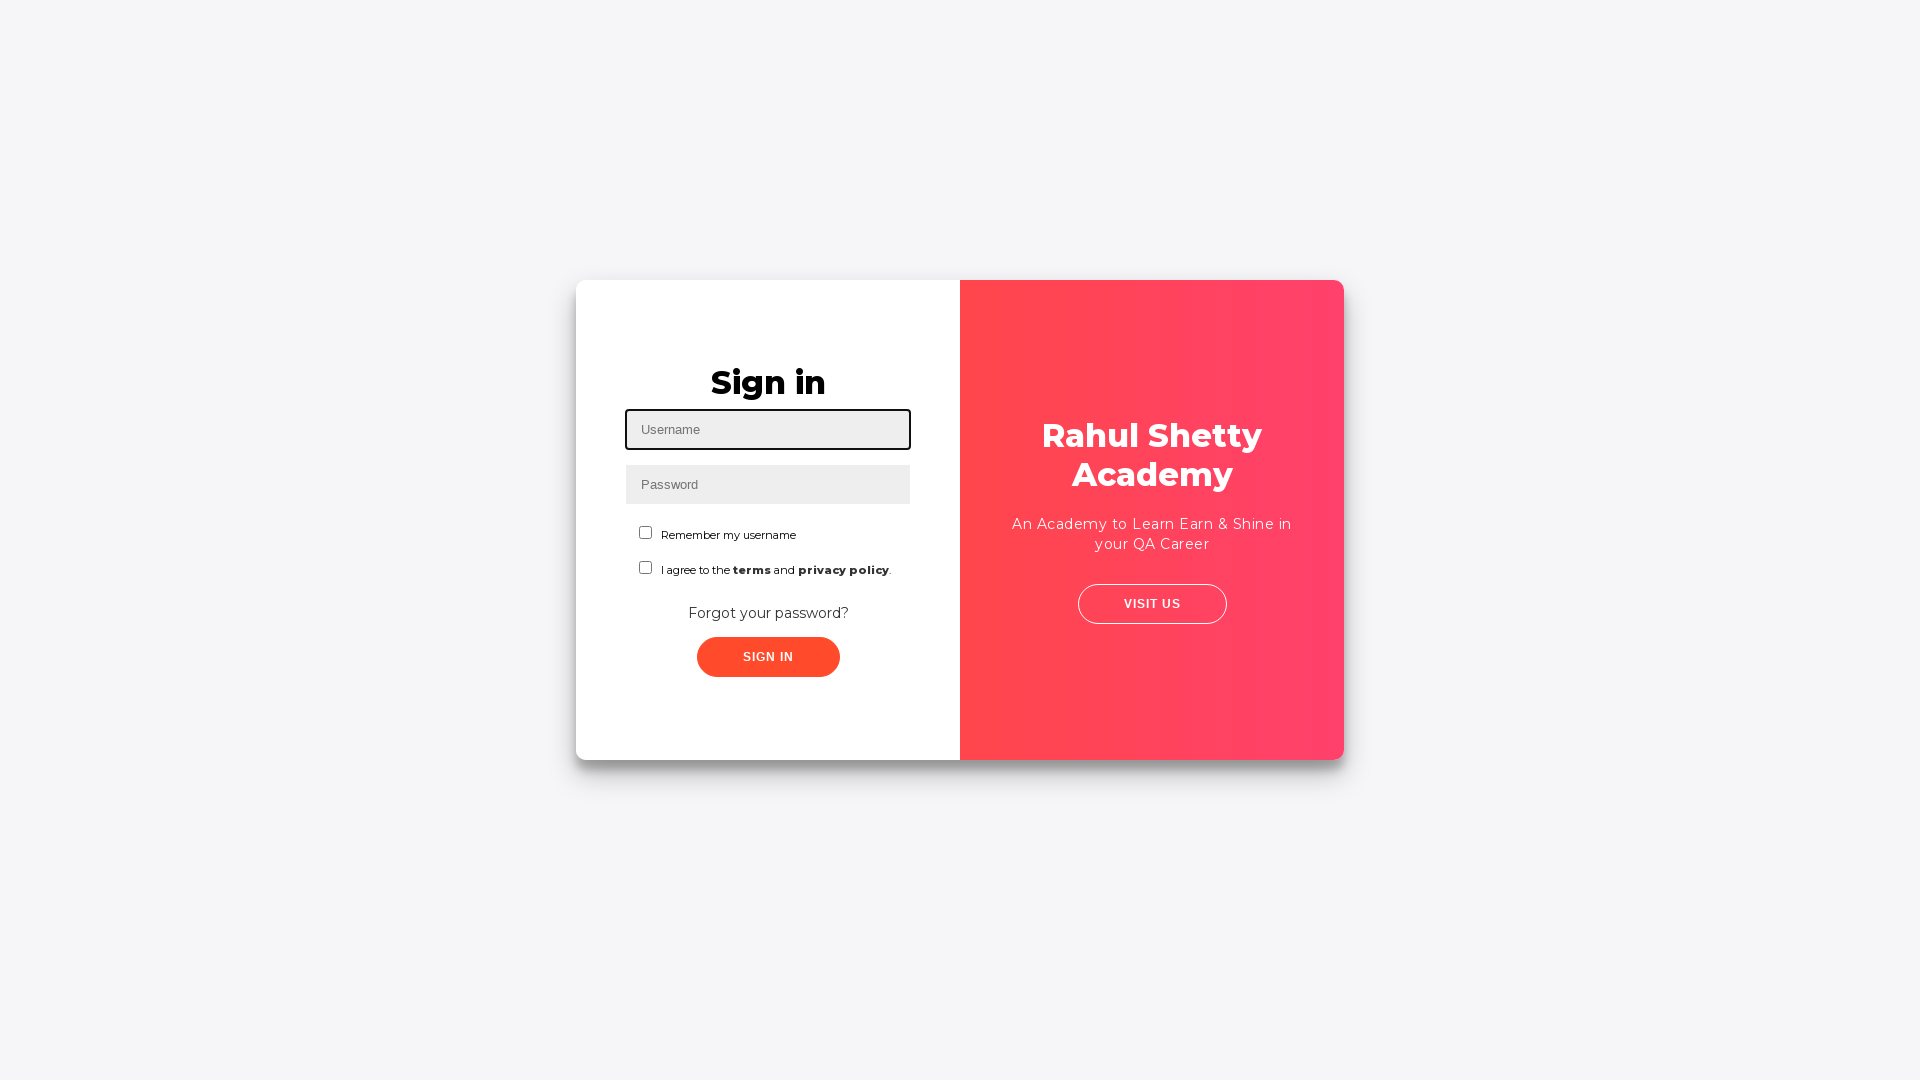

Page loaded - DOM content ready
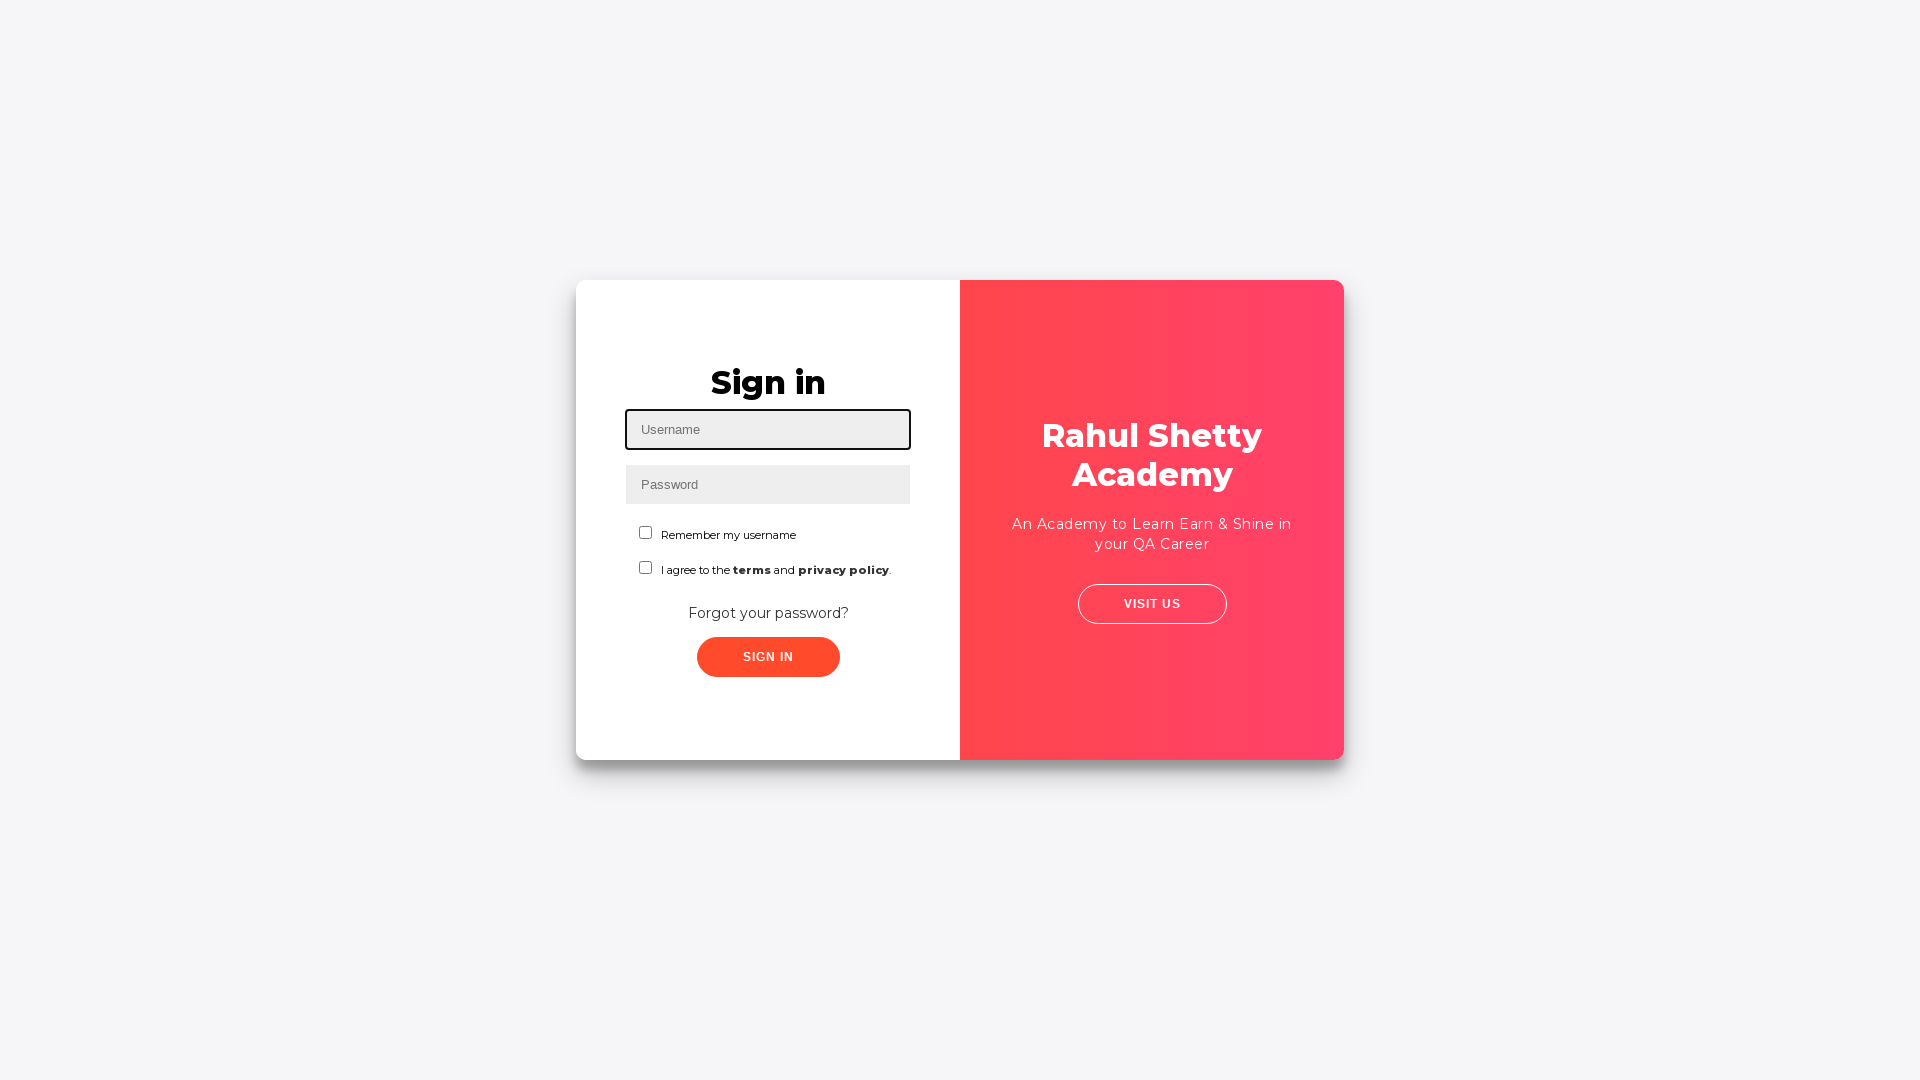

Retrieved page title: 'Rahul Shetty Academy - Login page'
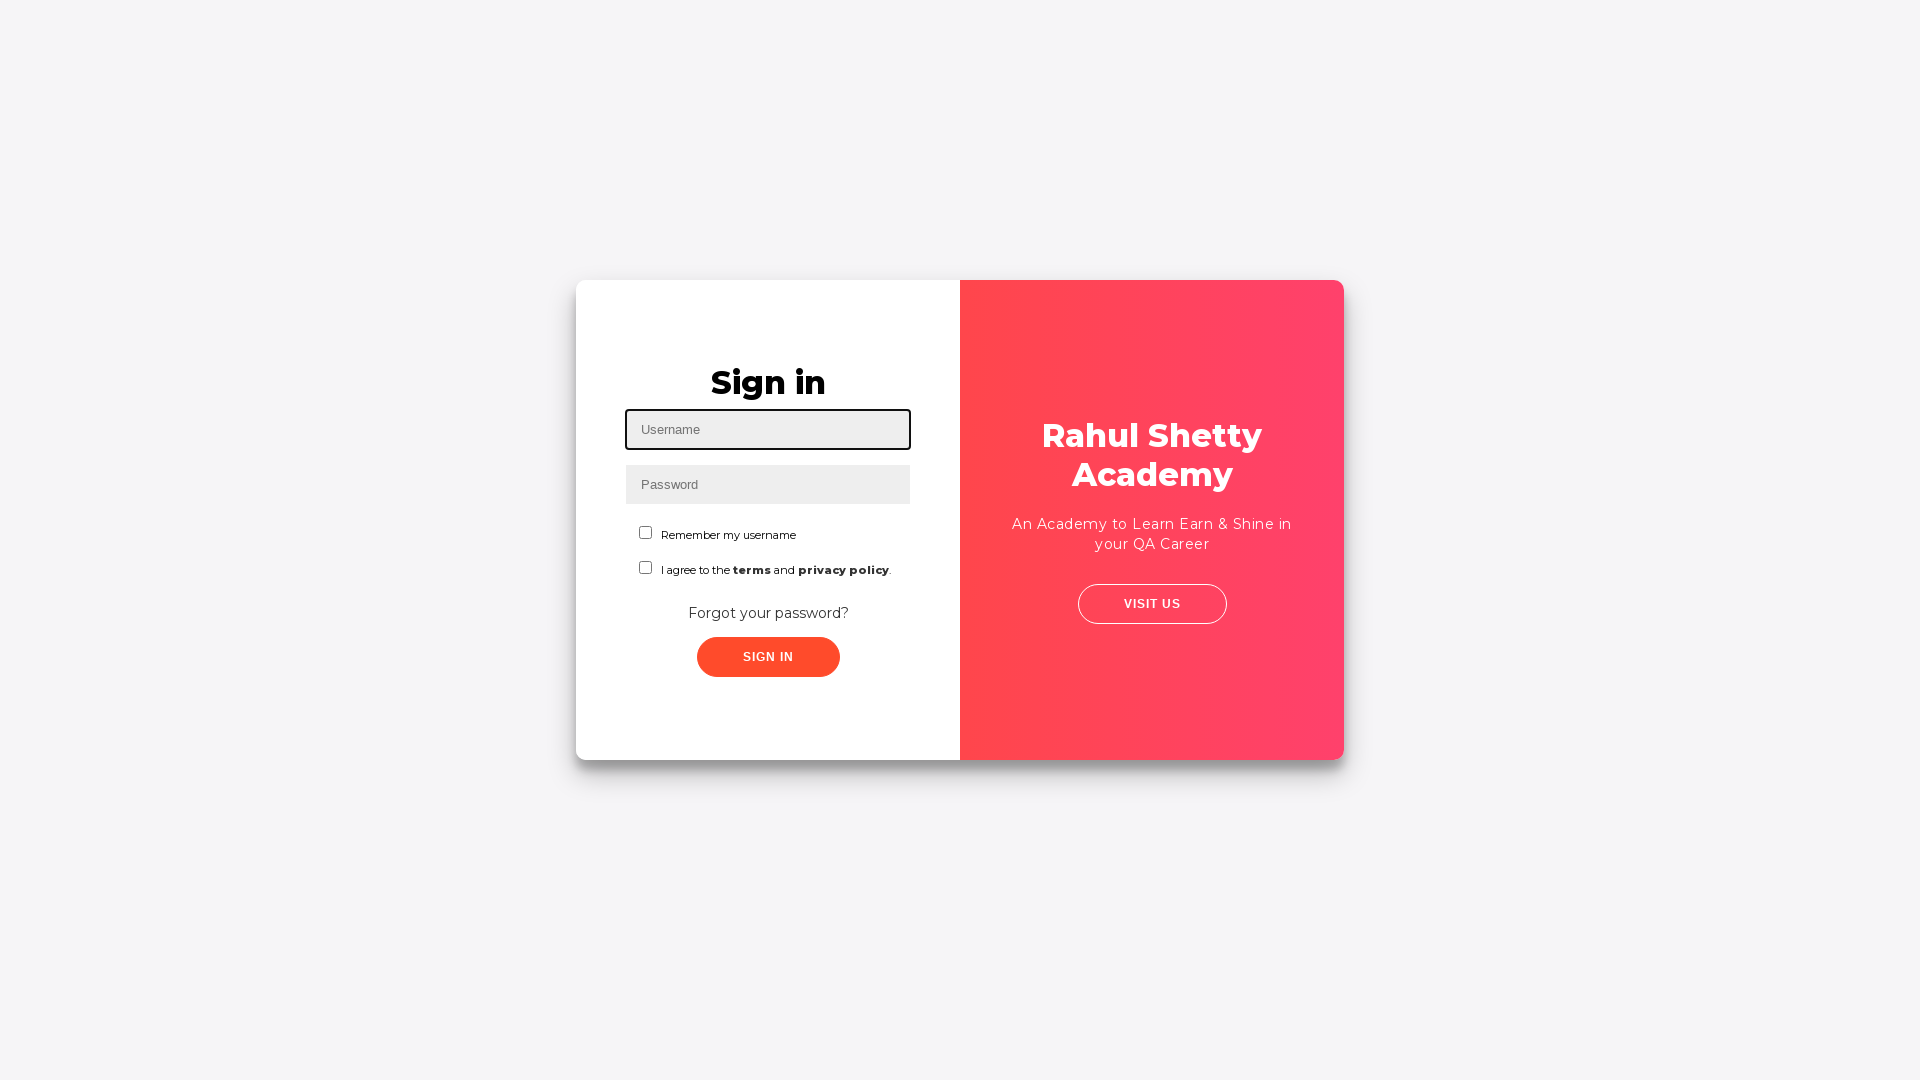

Verified page title is not empty
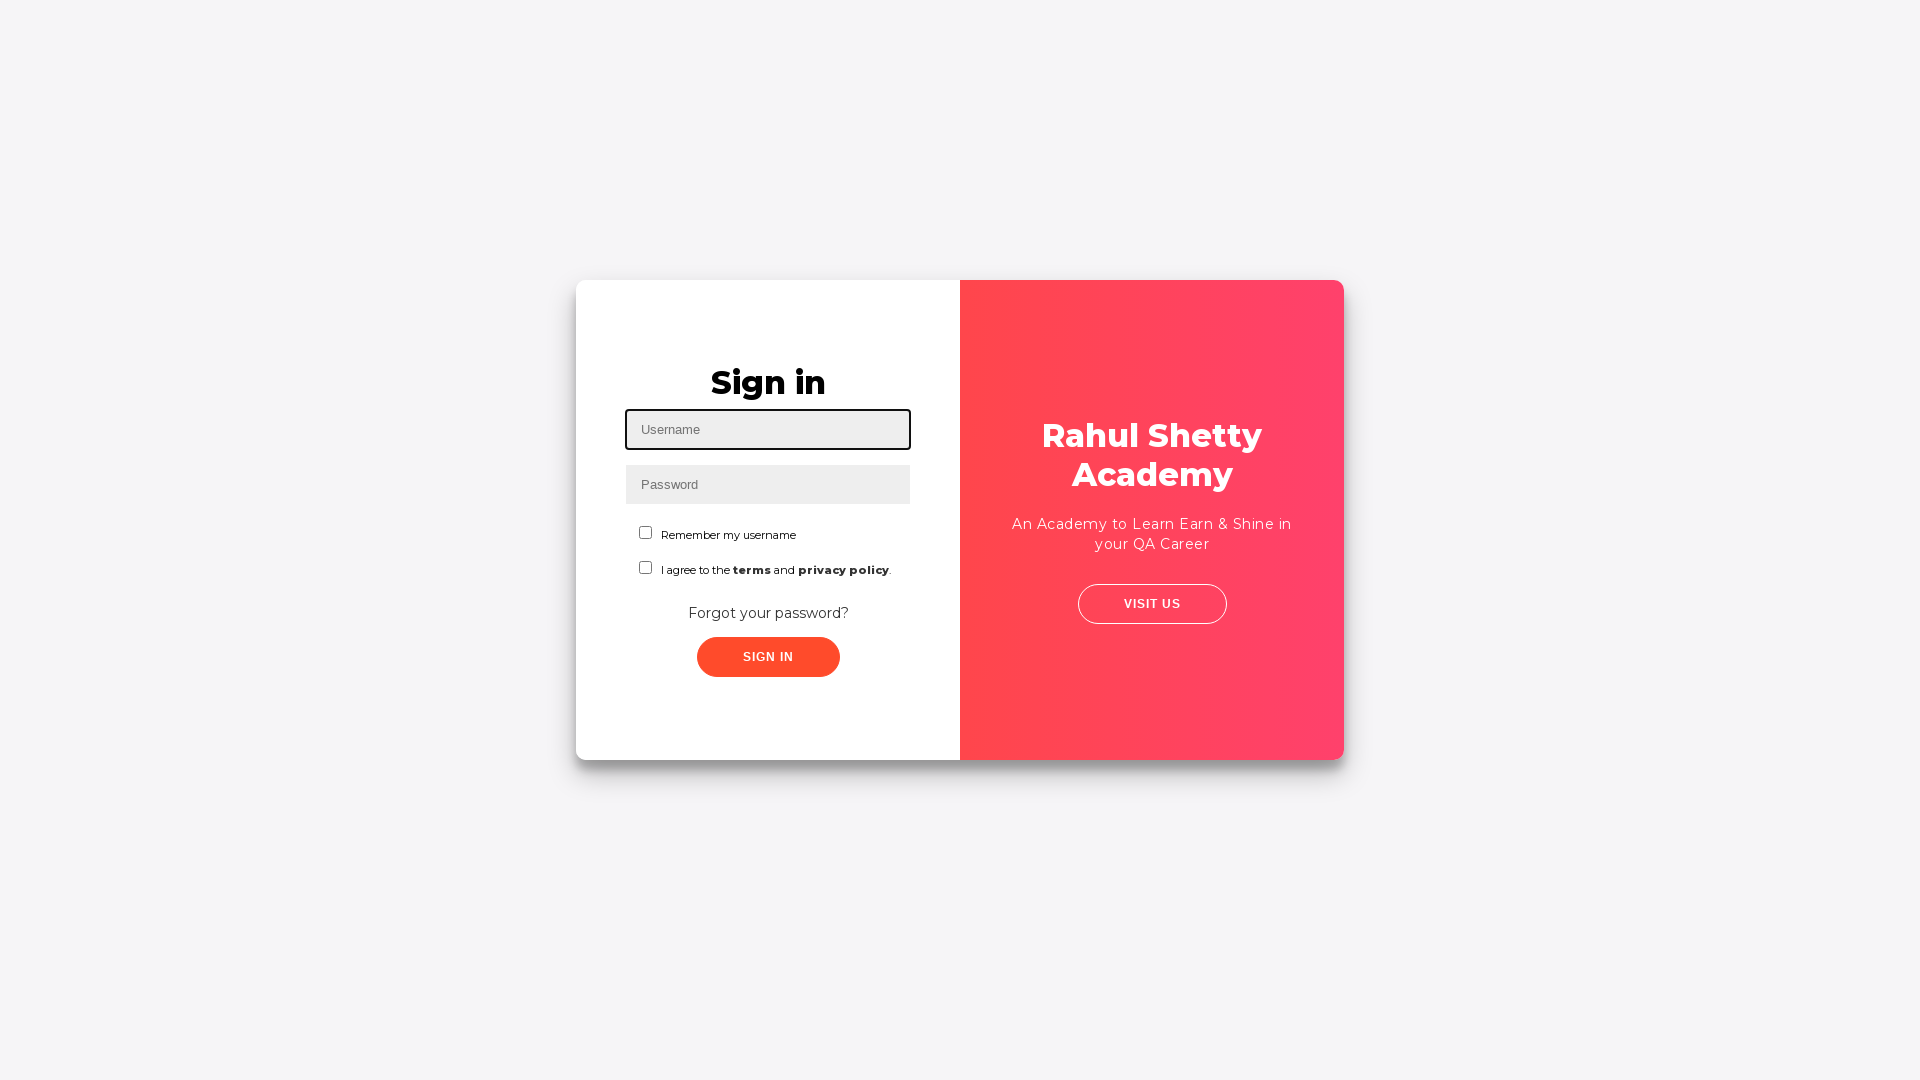

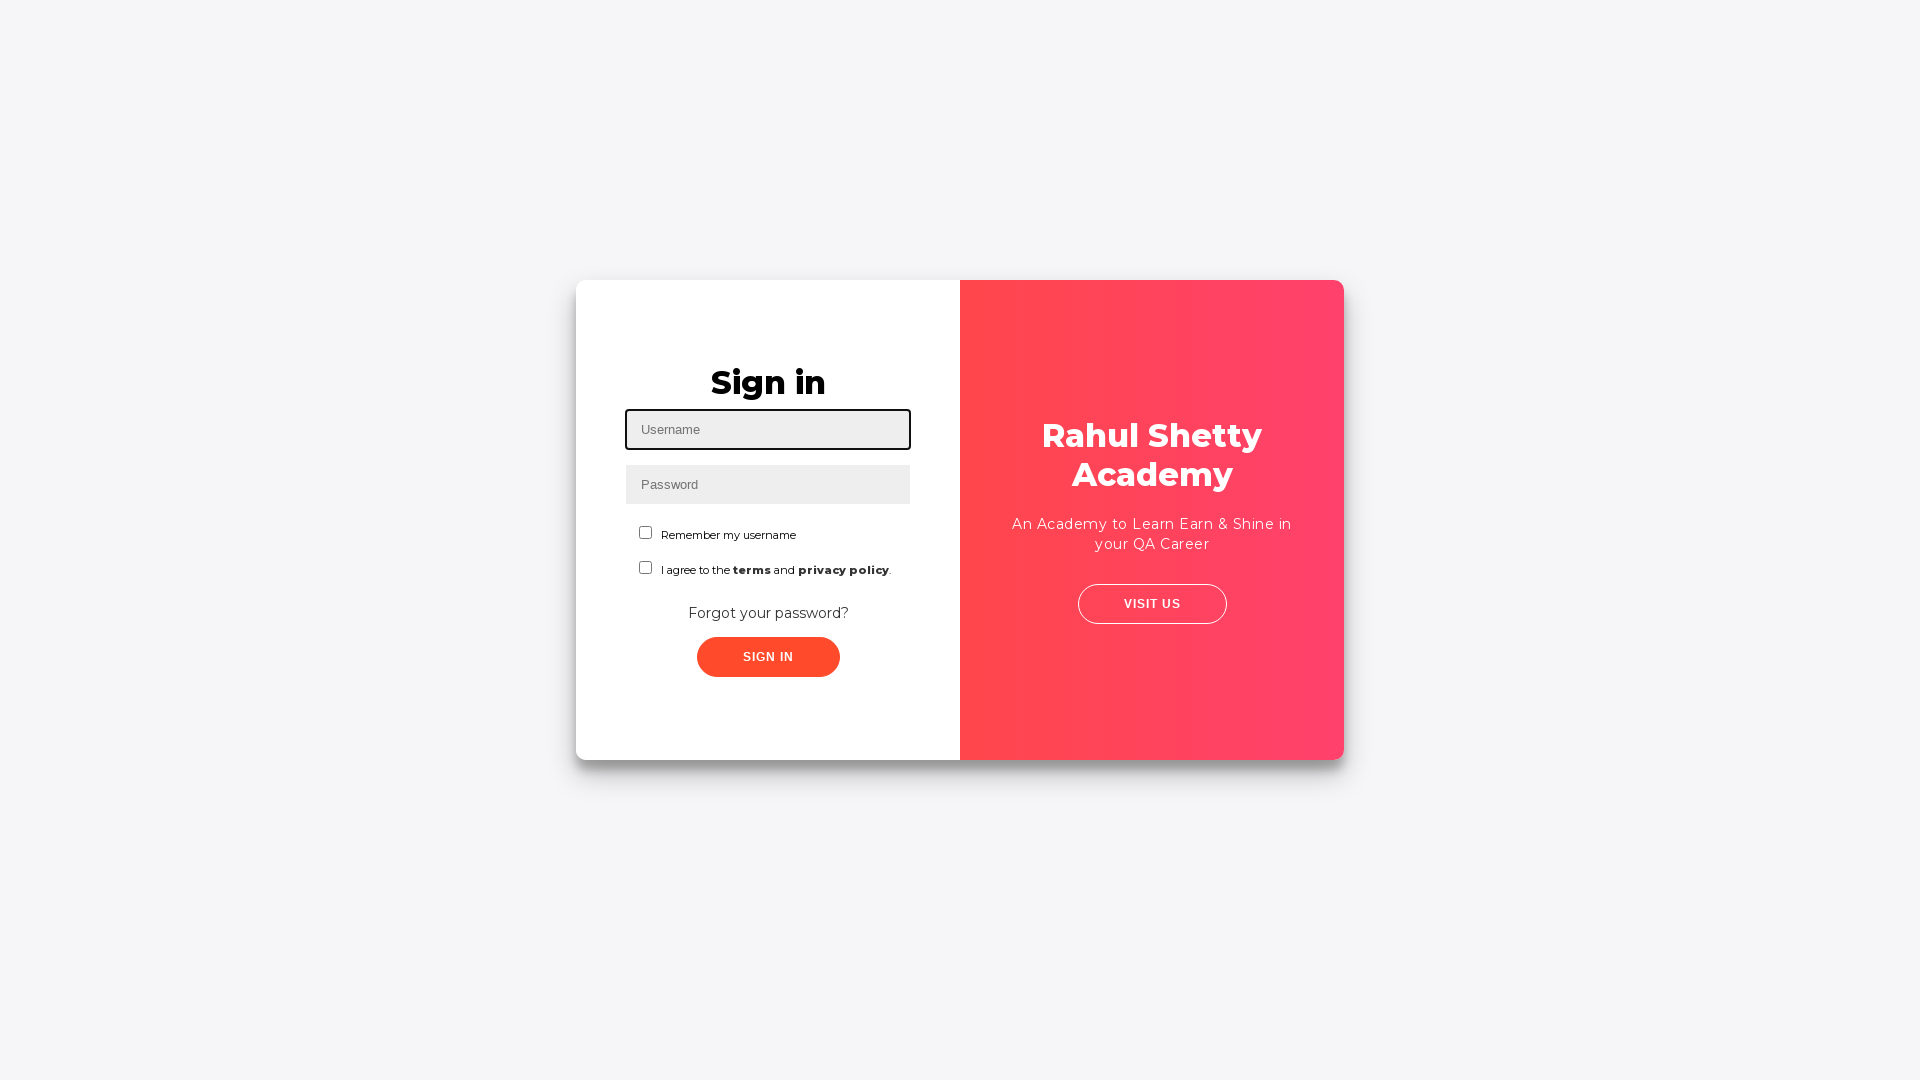